Tests right-click context menu functionality and handles the resulting alert dialog

Starting URL: https://swisnl.github.io/jQuery-contextMenu/demo.html

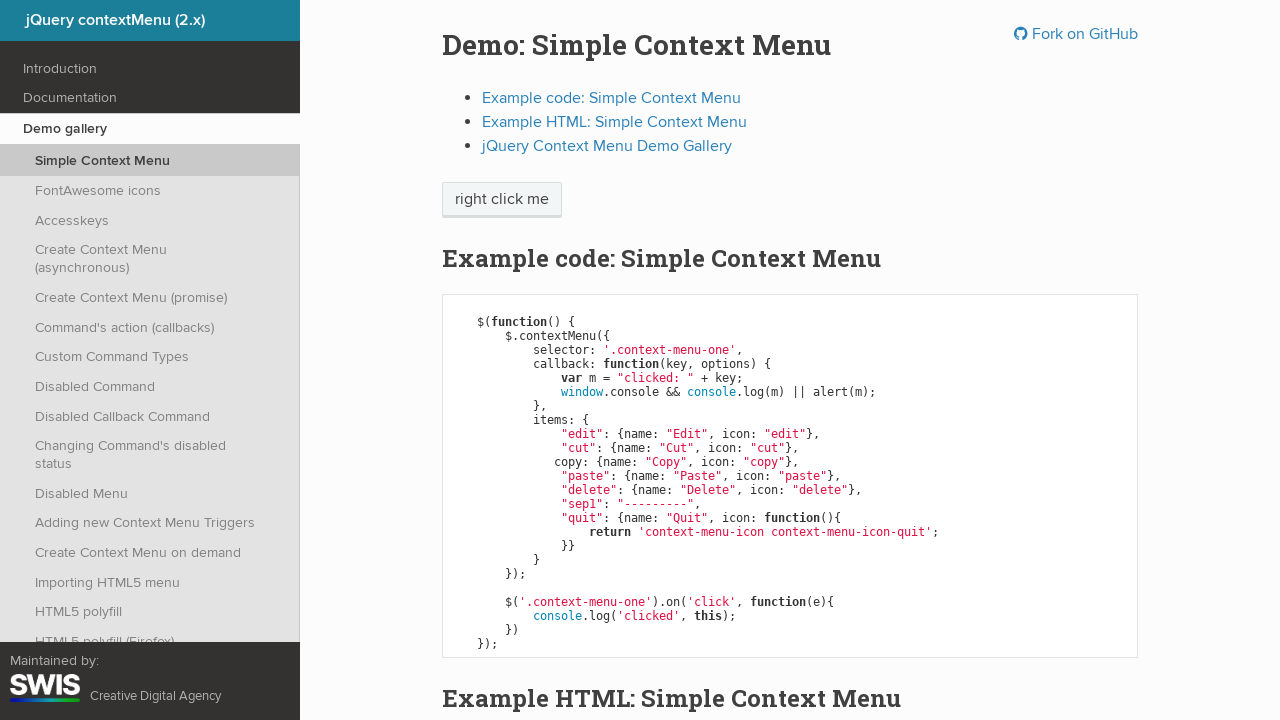

Right-clicked on the target button to open context menu at (502, 200) on xpath=/html/body/div/section/div/div/div/p/span
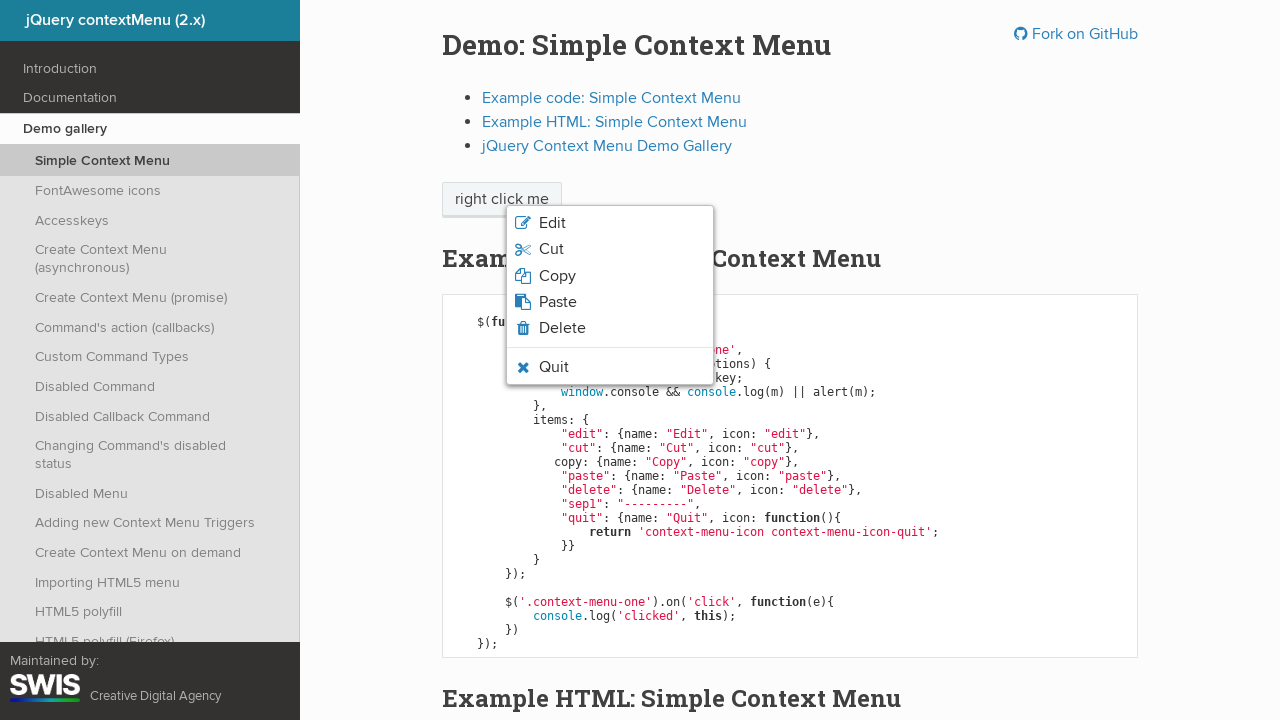

Clicked on 'Edit' option from context menu at (552, 223) on xpath=//span[text()='Edit']
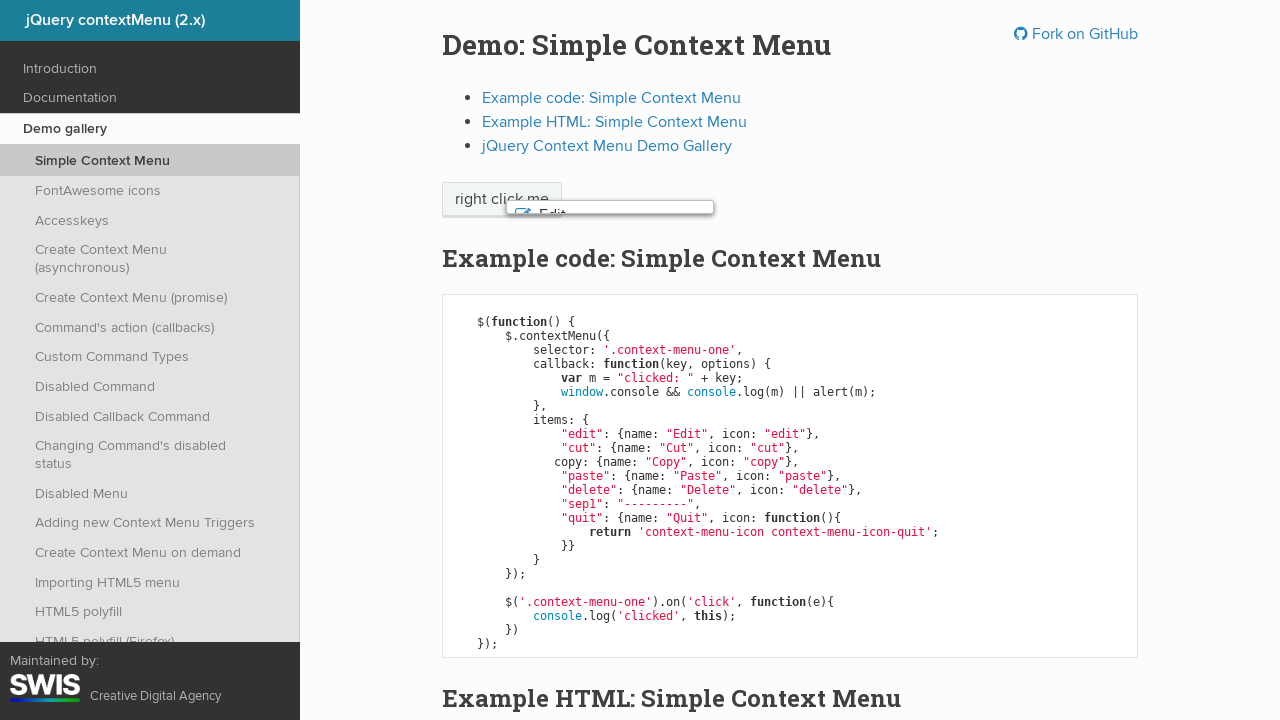

Set up alert dialog handler to accept any dialogs
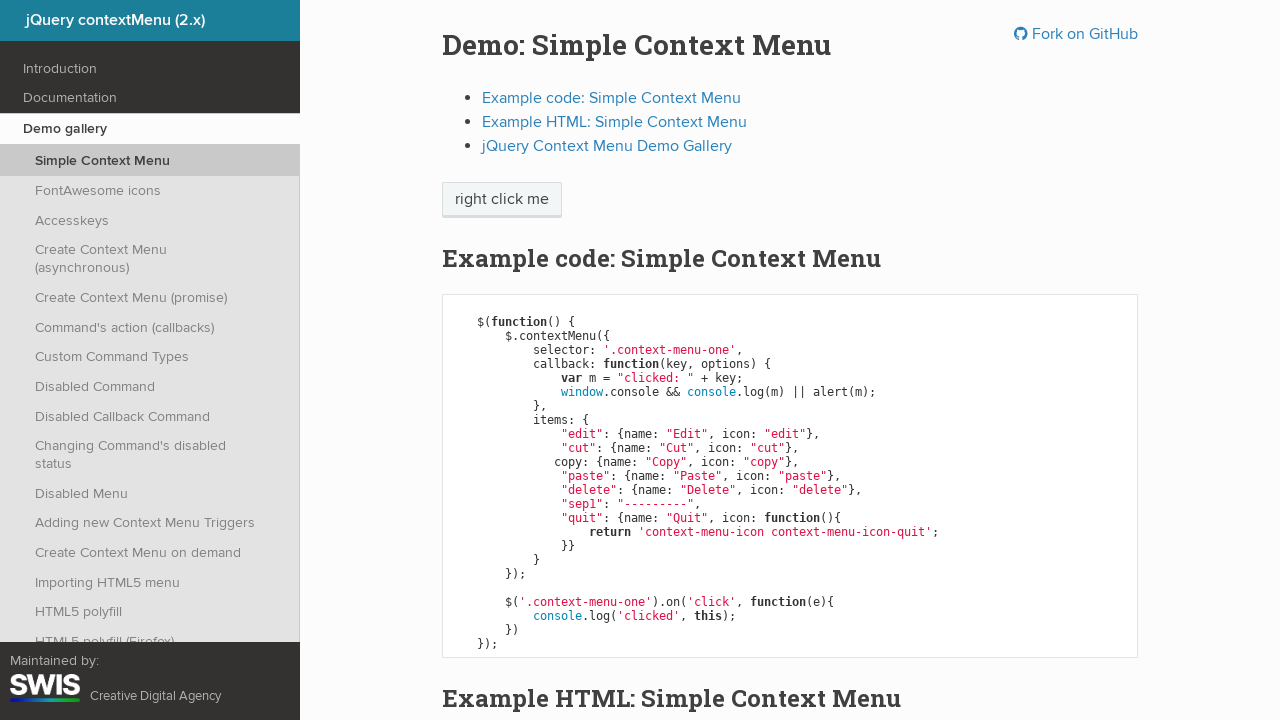

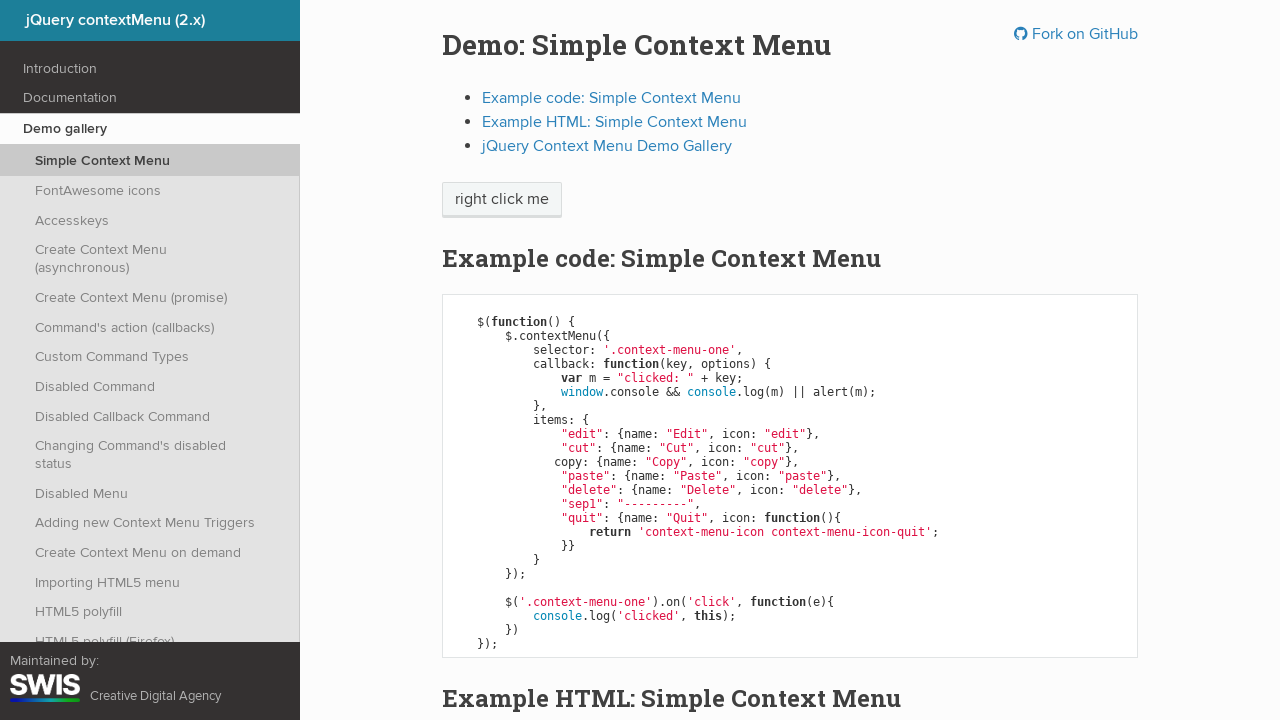